Tests that phone number is a required field by submitting the form without a phone number and verifying the error message

Starting URL: https://qa-practice.netlify.app/bugs-form/

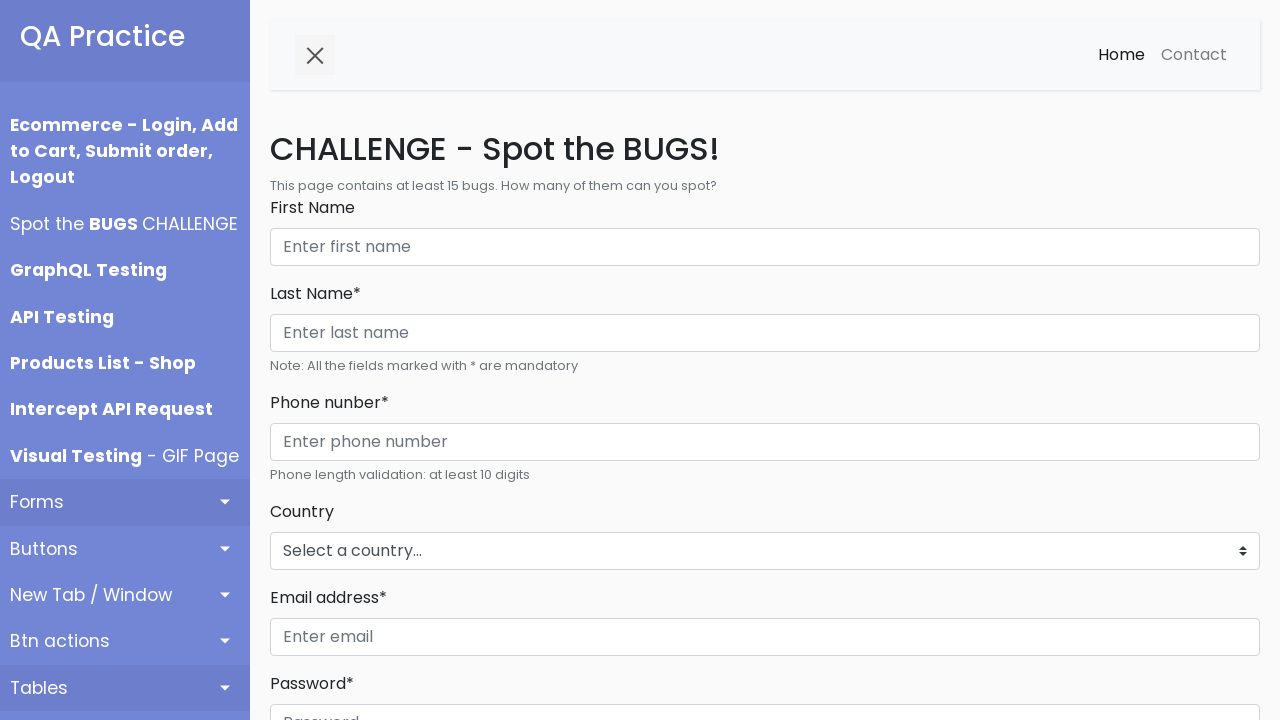

Navigated to bugs form page
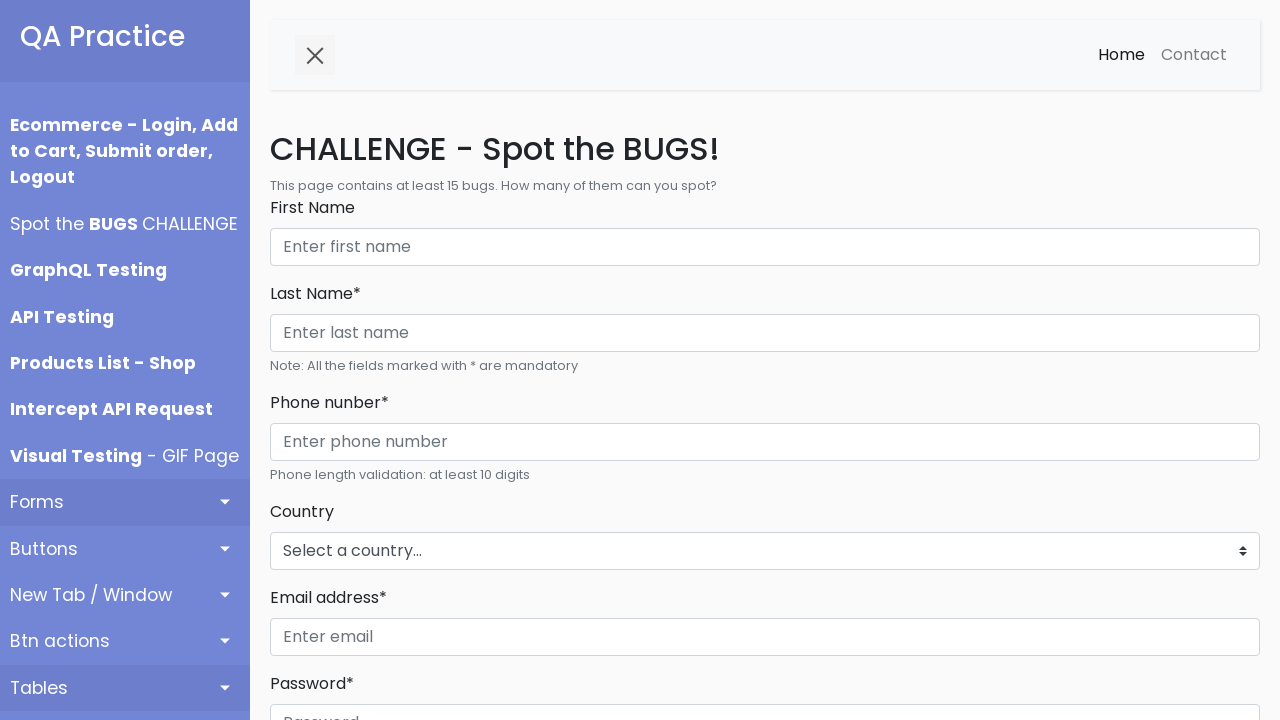

Filled First Name field with 'Michael Chen' on internal:role=textbox[name="First Name"i]
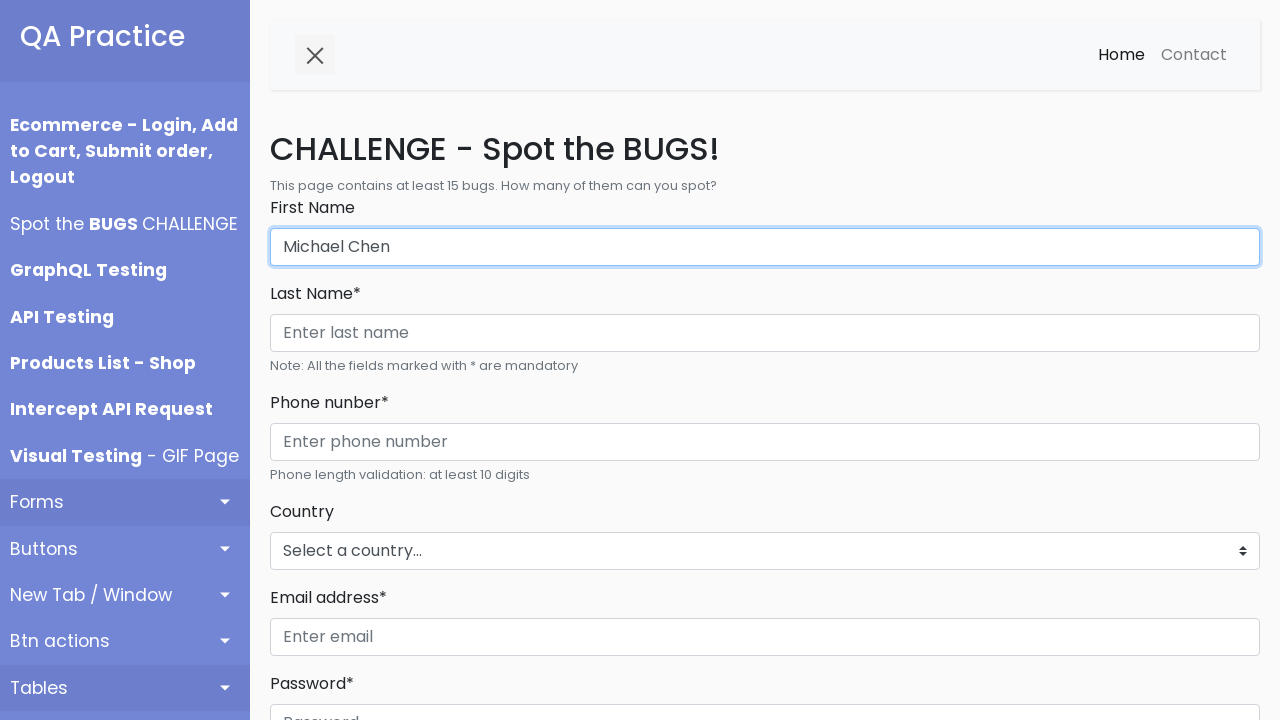

Filled Last Name field with 'Chen' on internal:role=textbox[name="Last Name* Phone nunber*"i]
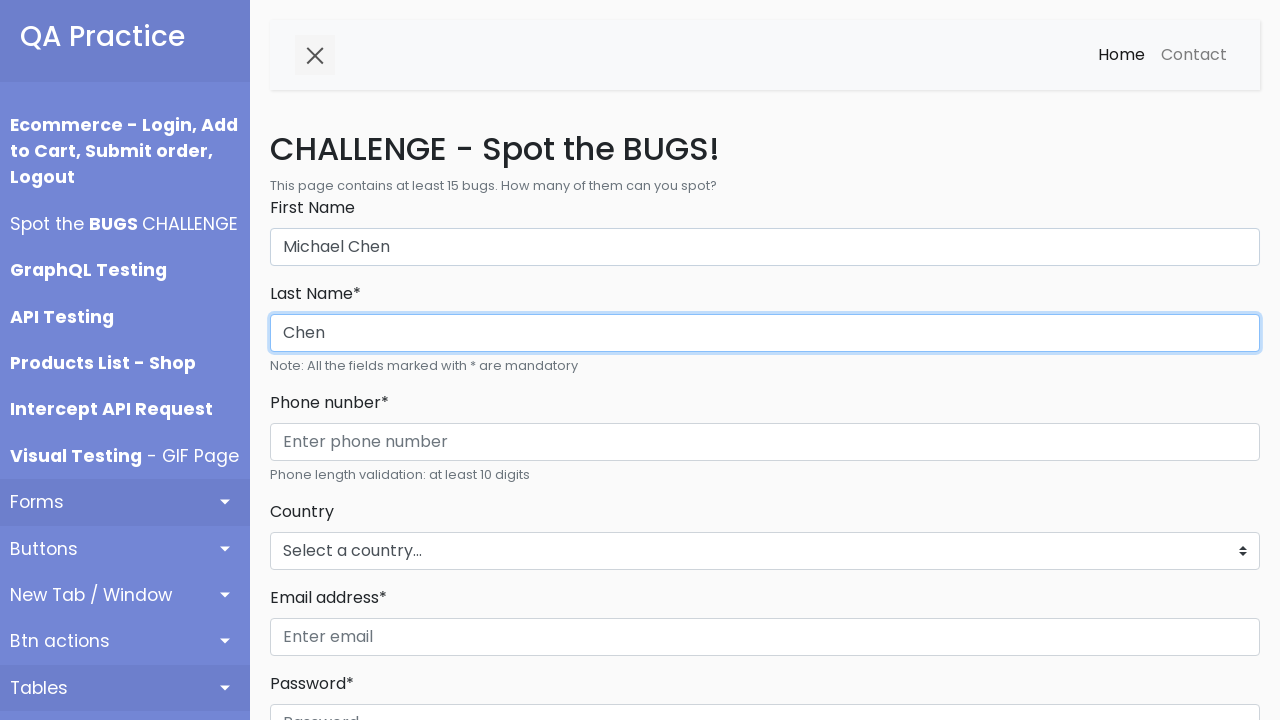

Selected 'New Zealand' from countries dropdown on #countries_dropdown_menu
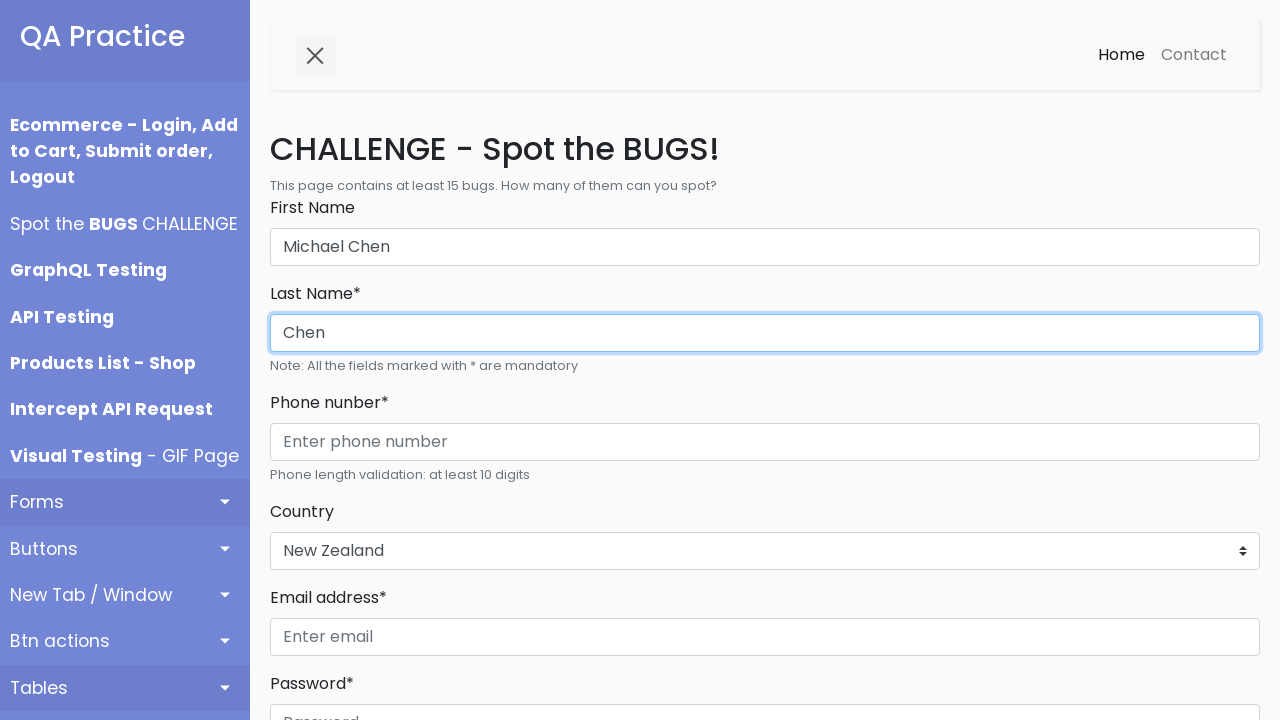

Filled email field with 'michael.chen@demo.org' on internal:role=textbox[name="Enter email"i]
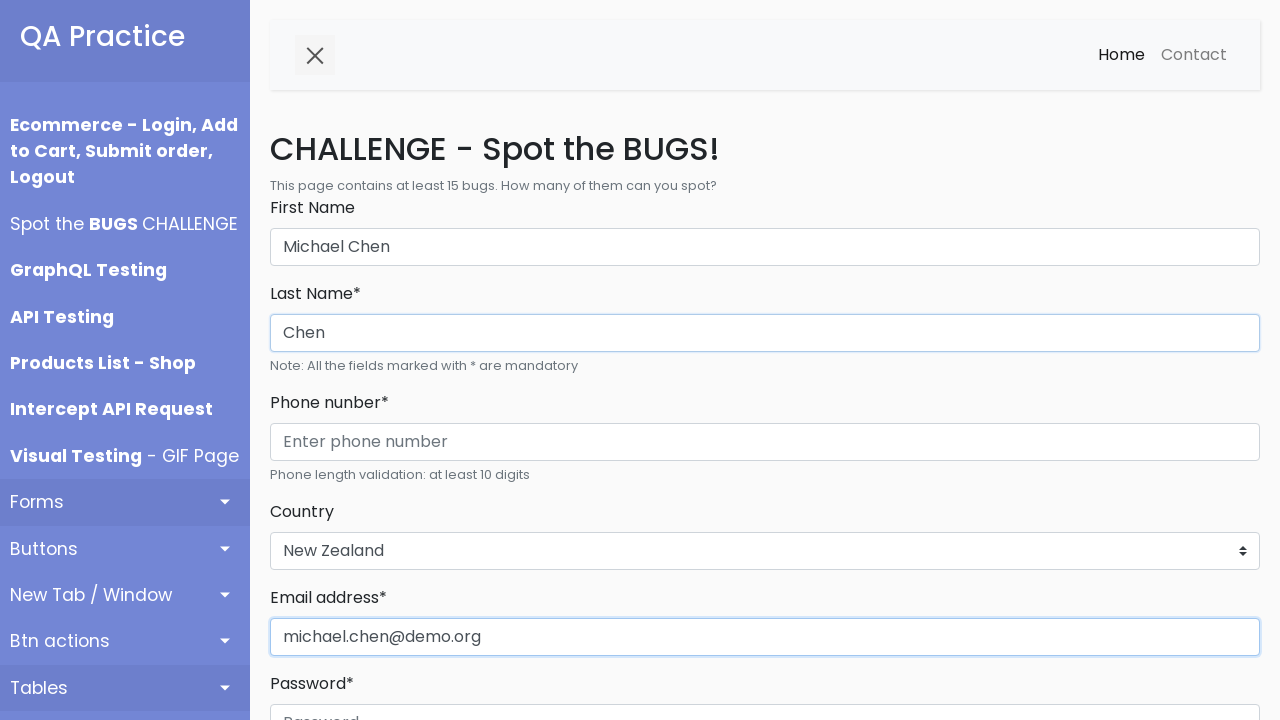

Filled password field with 'MySecure789' on internal:role=textbox[name="Password"i]
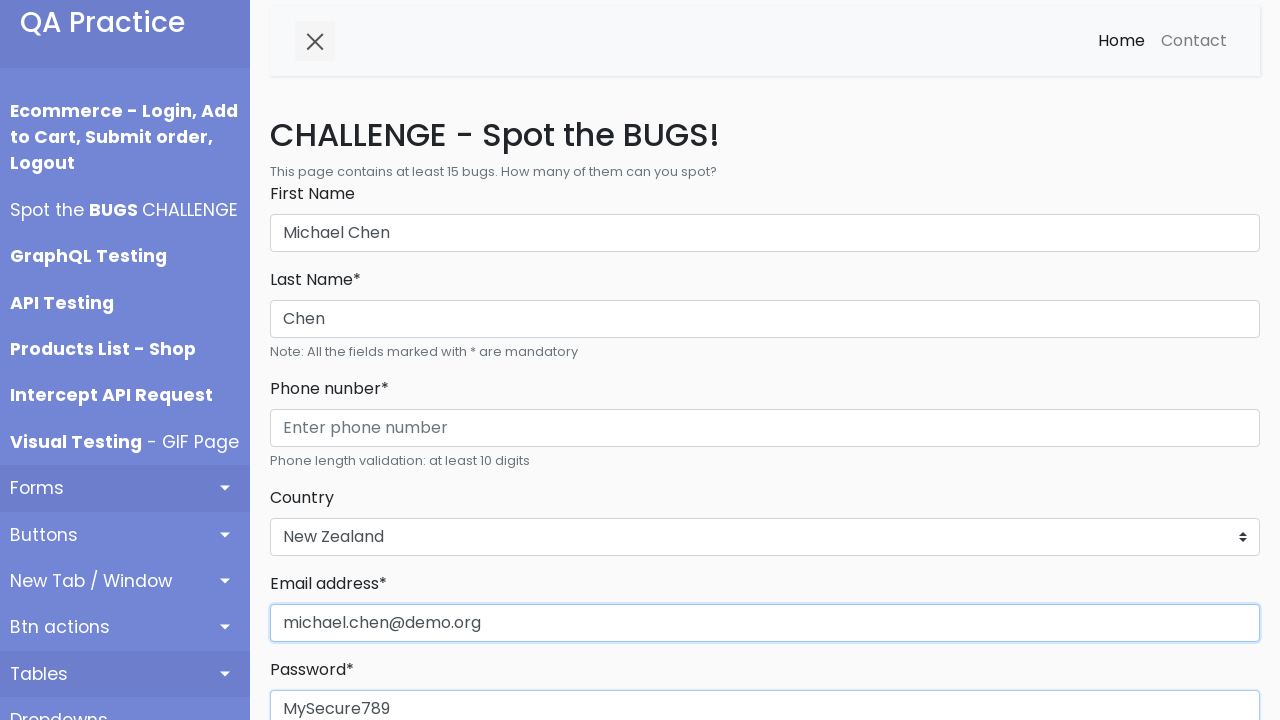

Clicked Register button without entering phone number at (316, 360) on internal:role=button[name="Register"i]
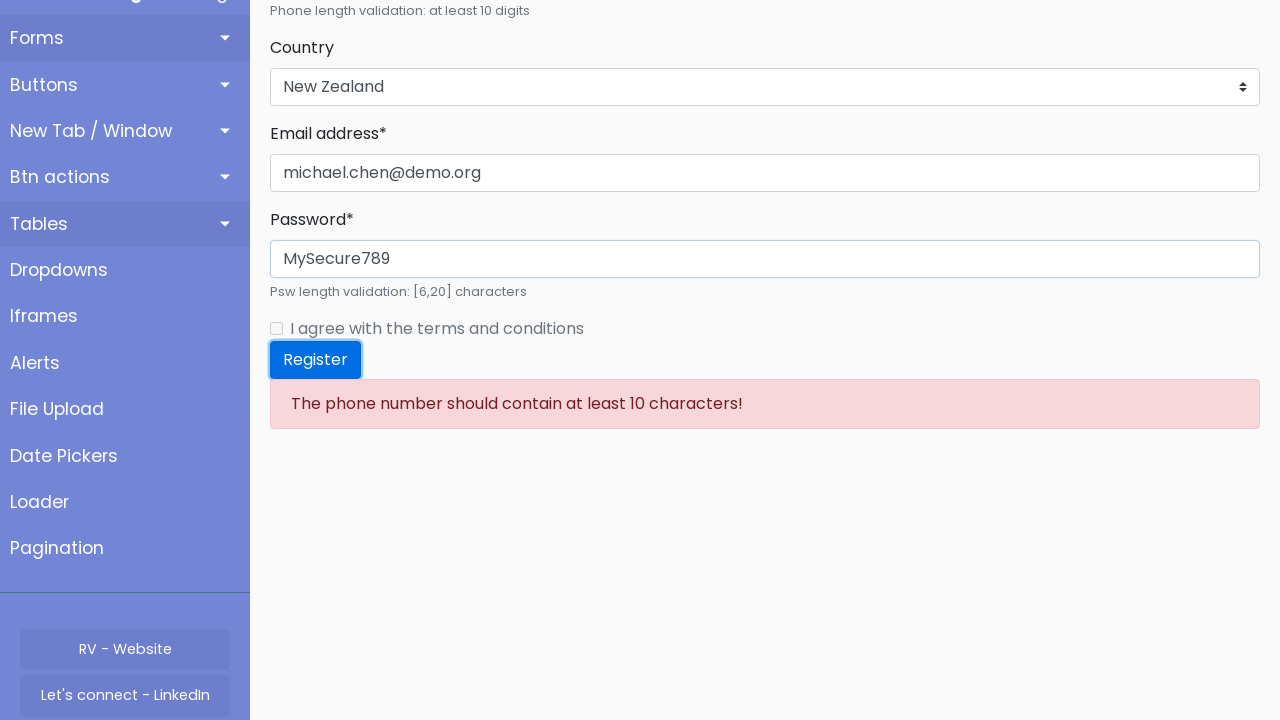

Phone number error message appeared
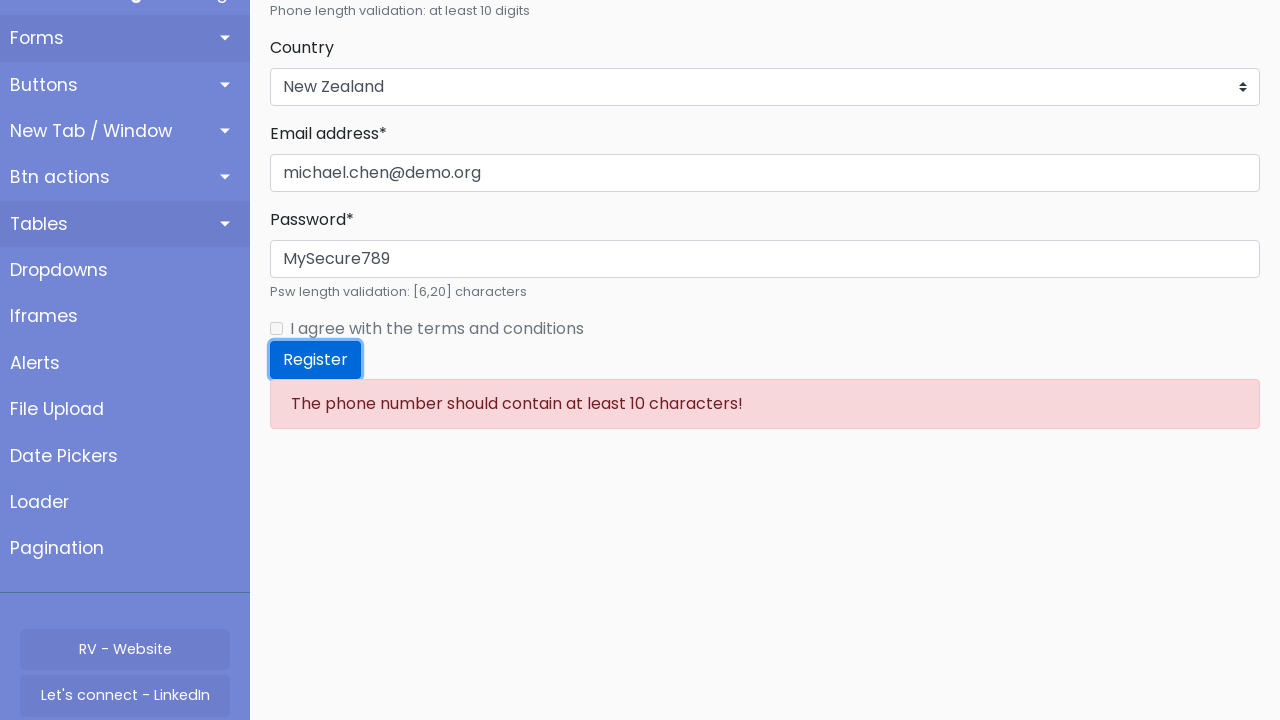

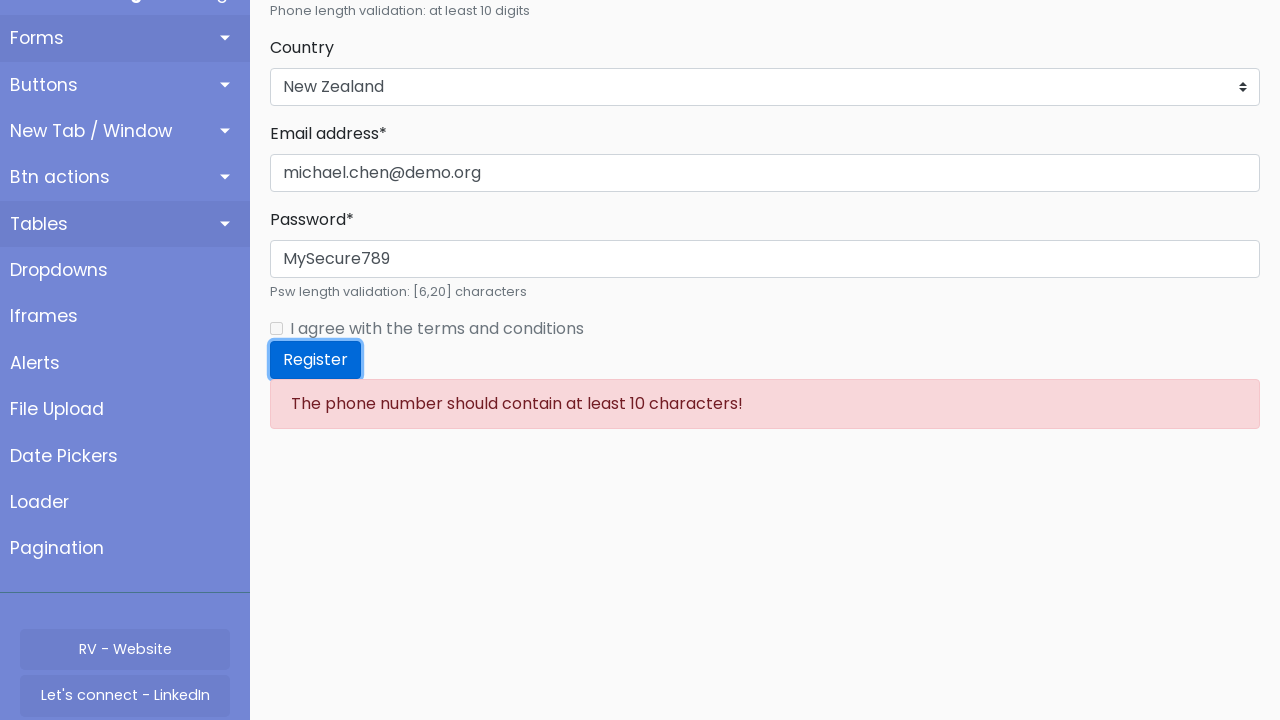